Tests that the todo counter displays the current number of todo items

Starting URL: https://demo.playwright.dev/todomvc

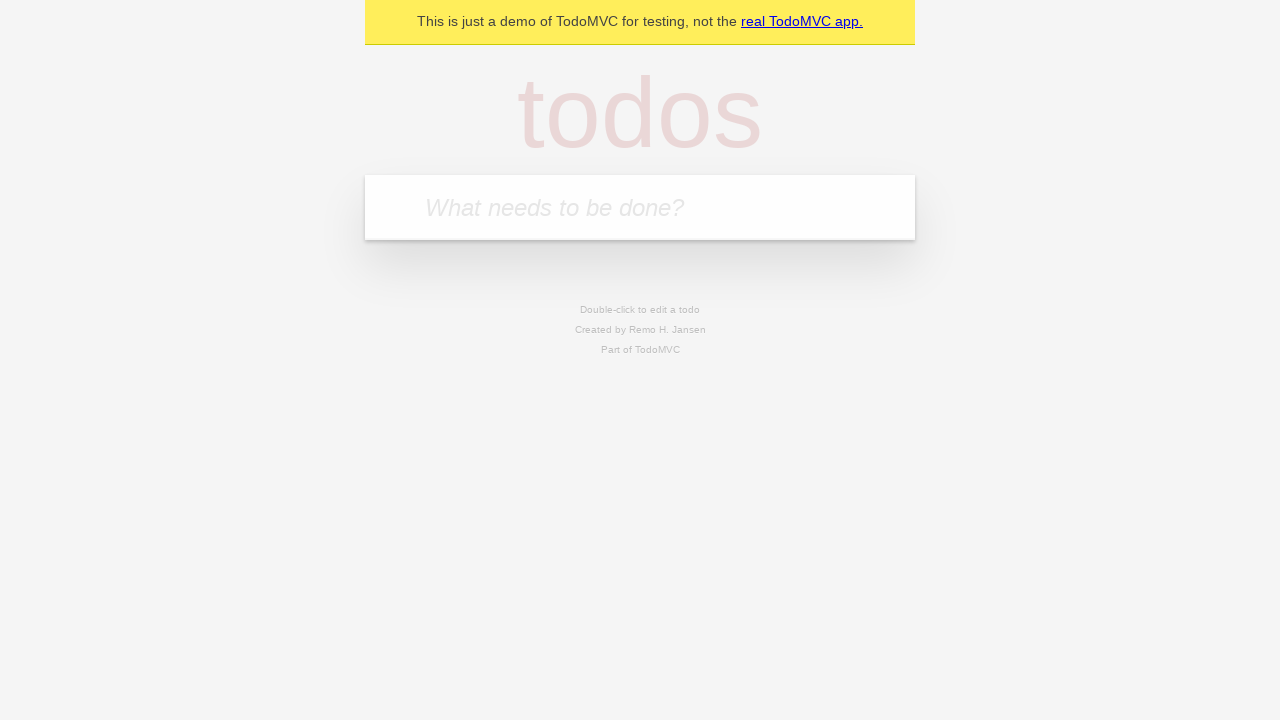

Filled todo input with 'buy some cheese' on internal:attr=[placeholder="What needs to be done?"i]
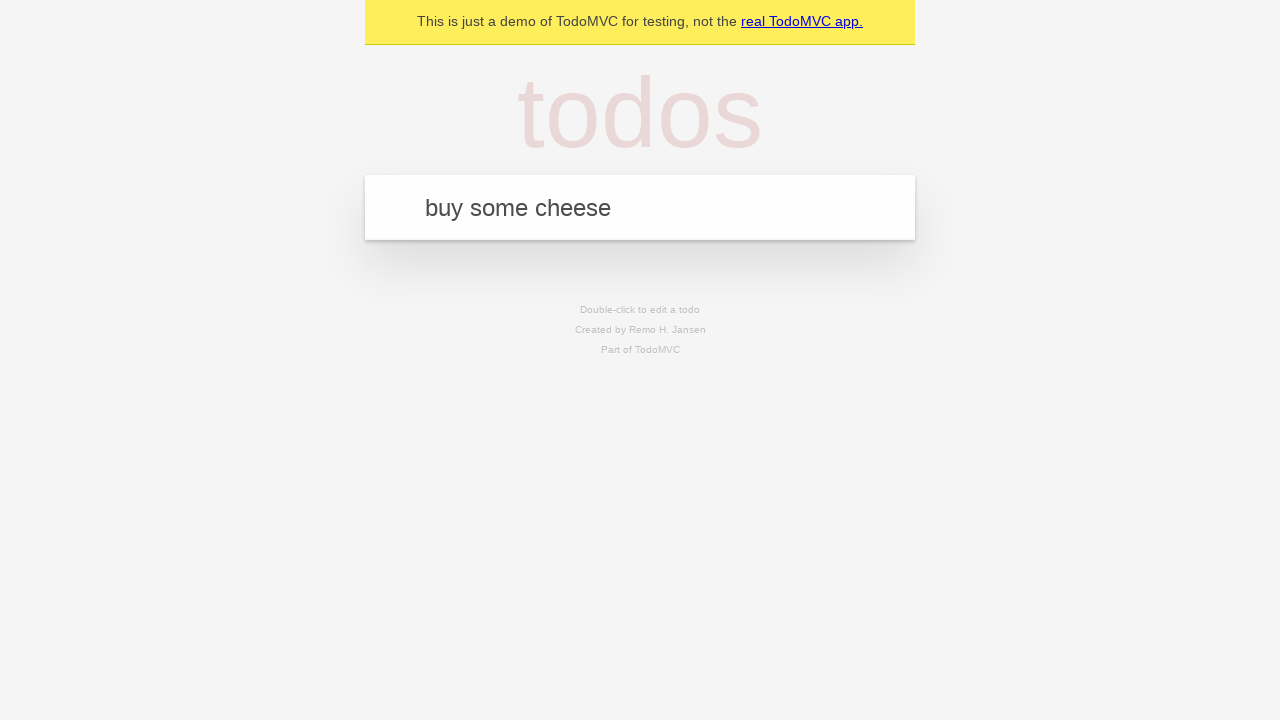

Pressed Enter to add first todo item on internal:attr=[placeholder="What needs to be done?"i]
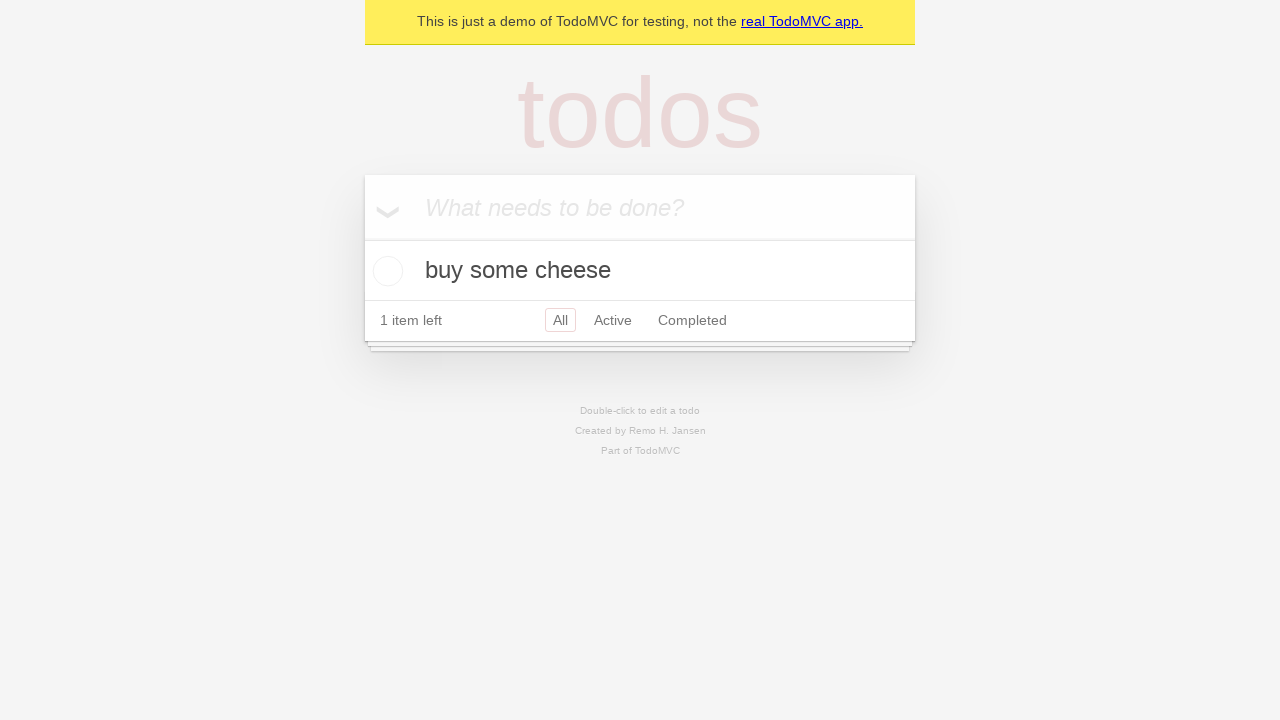

Todo counter element appeared
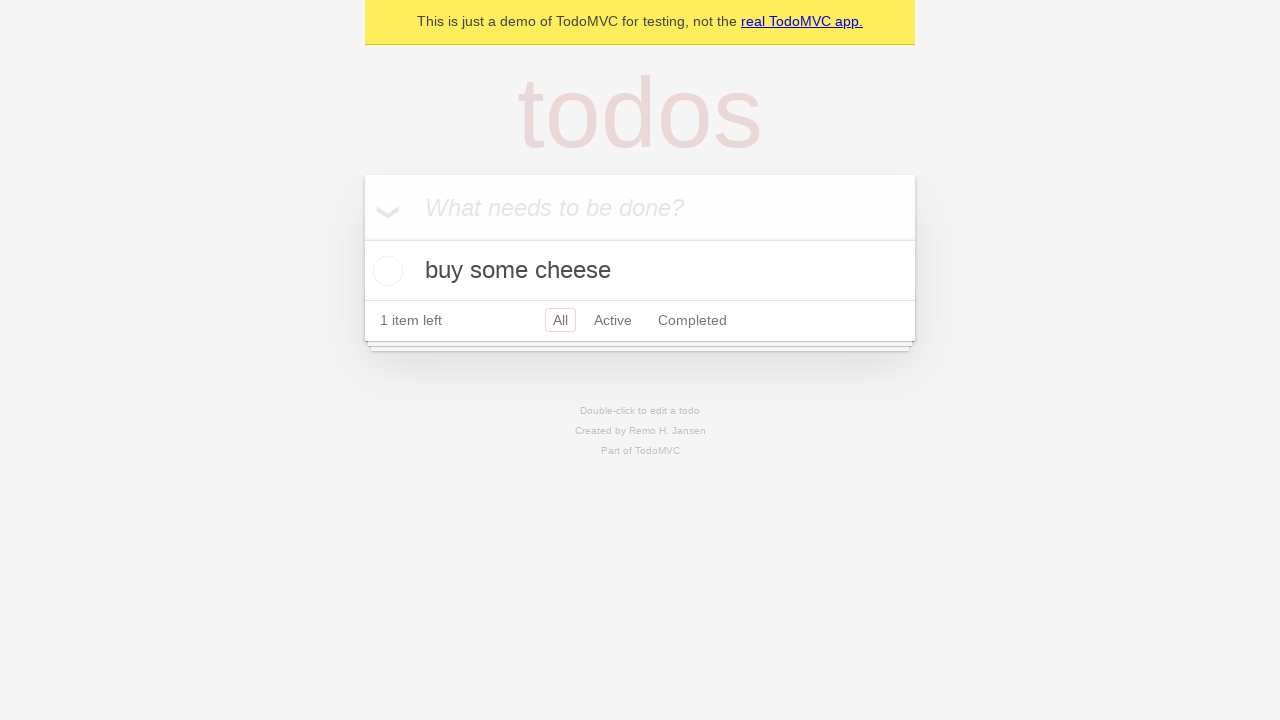

Filled todo input with 'feed the cat' on internal:attr=[placeholder="What needs to be done?"i]
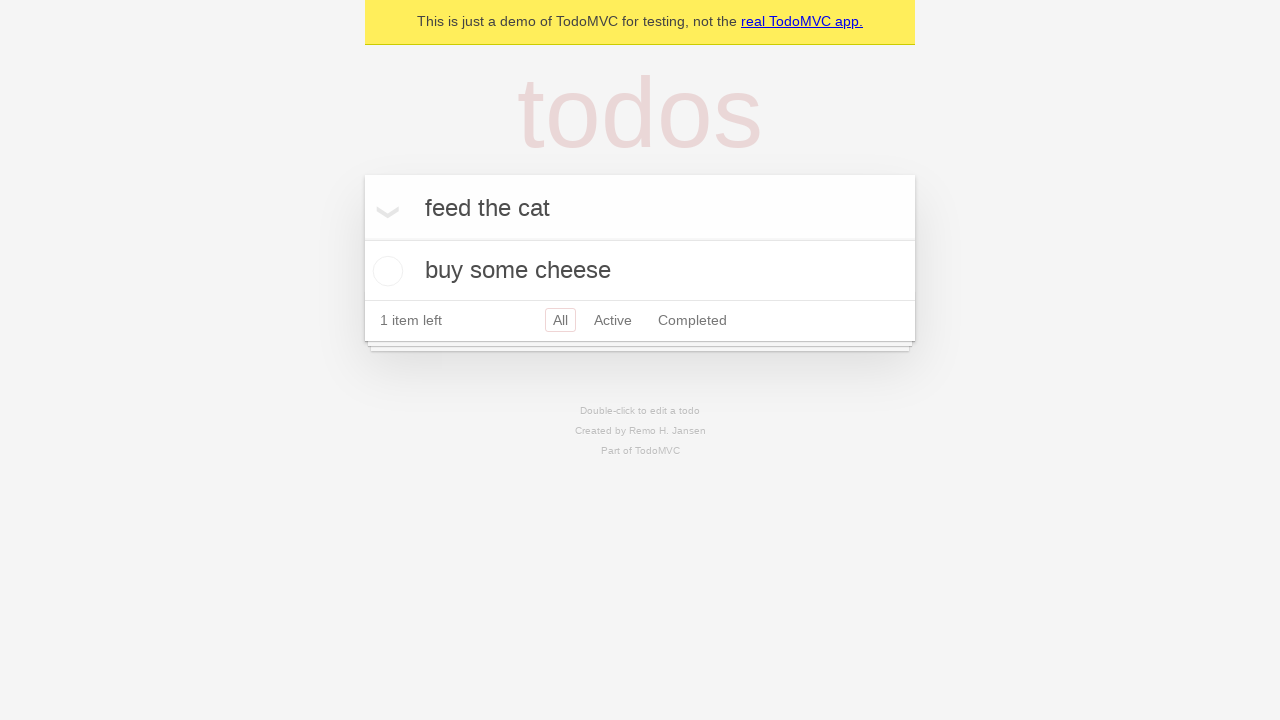

Pressed Enter to add second todo item on internal:attr=[placeholder="What needs to be done?"i]
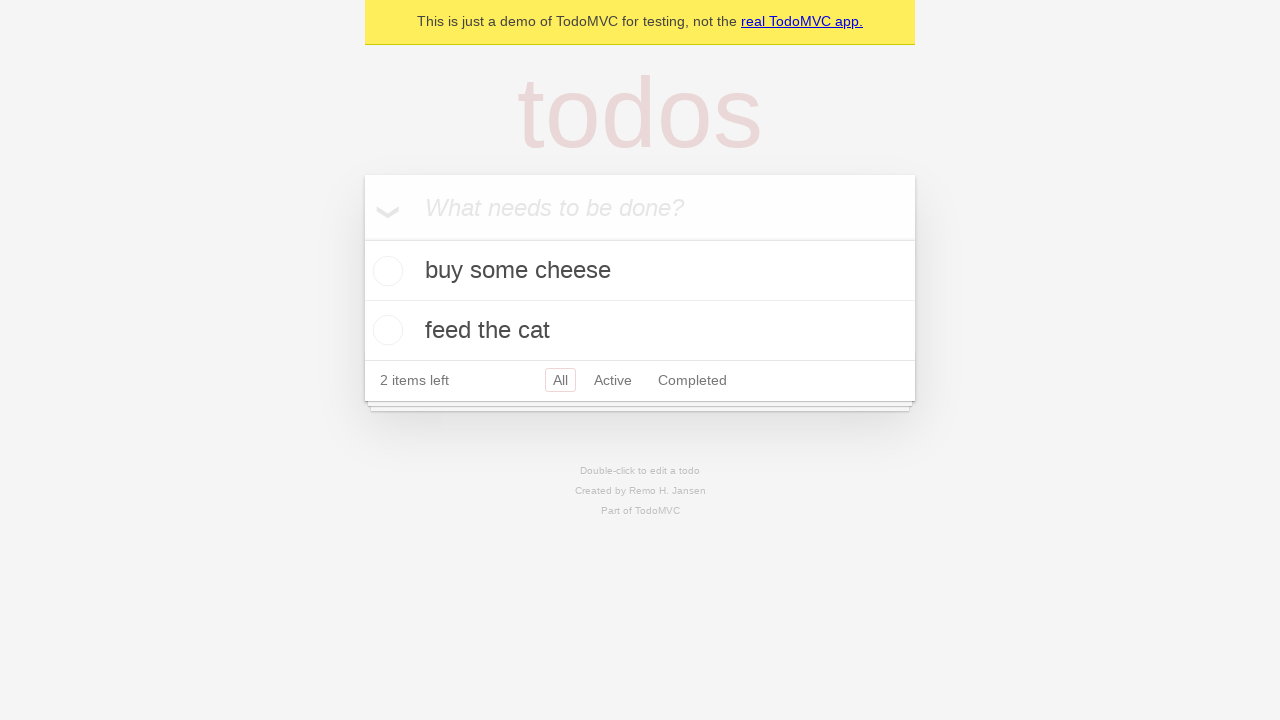

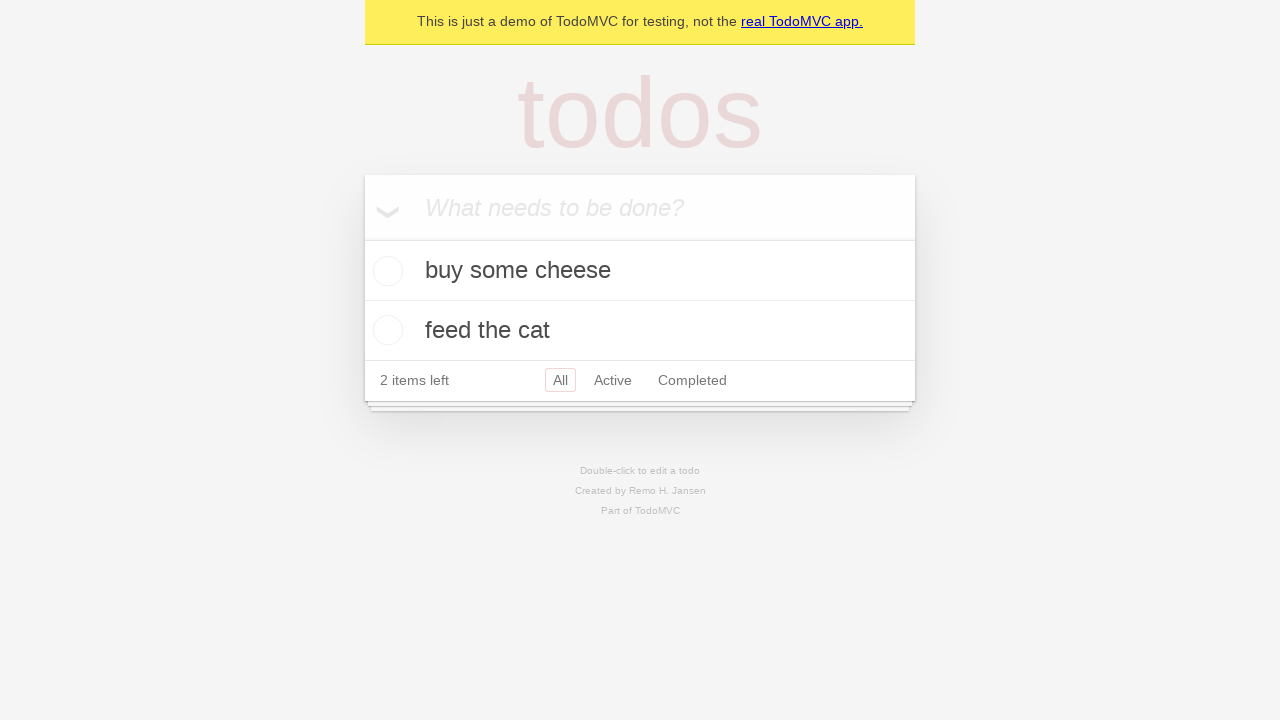